Fills out a practice form with personal information including name, gender, experience, date, profession, and automation tool preferences

Starting URL: https://awesomeqa.com/practice.html

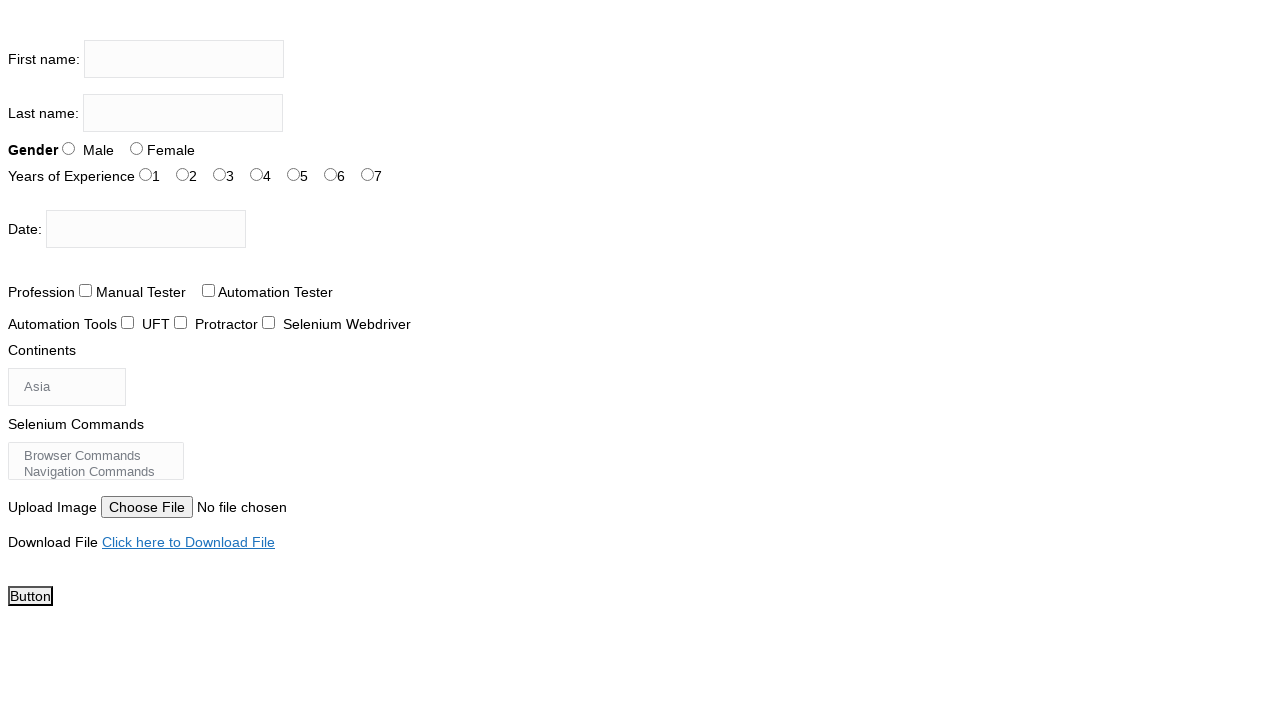

Filled first name field with 'Ravindra' on input[name='firstname']
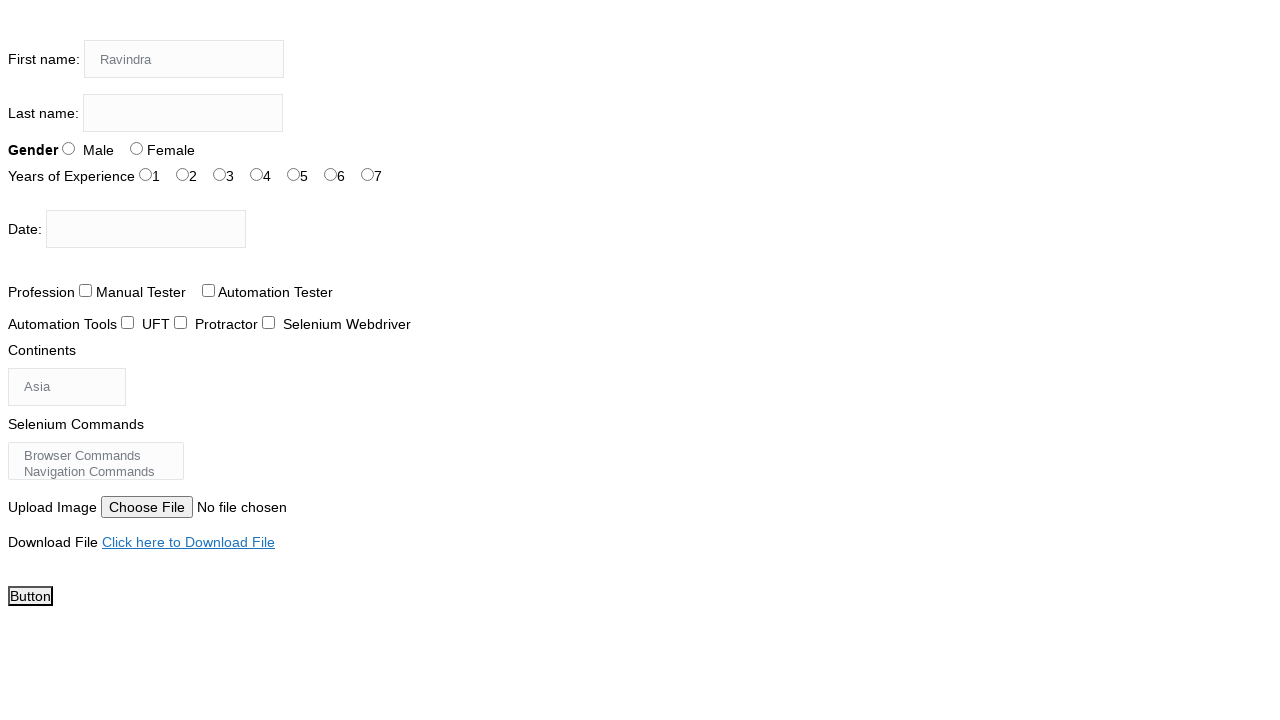

Filled last name field with 'Singh' on input[name='lastname']
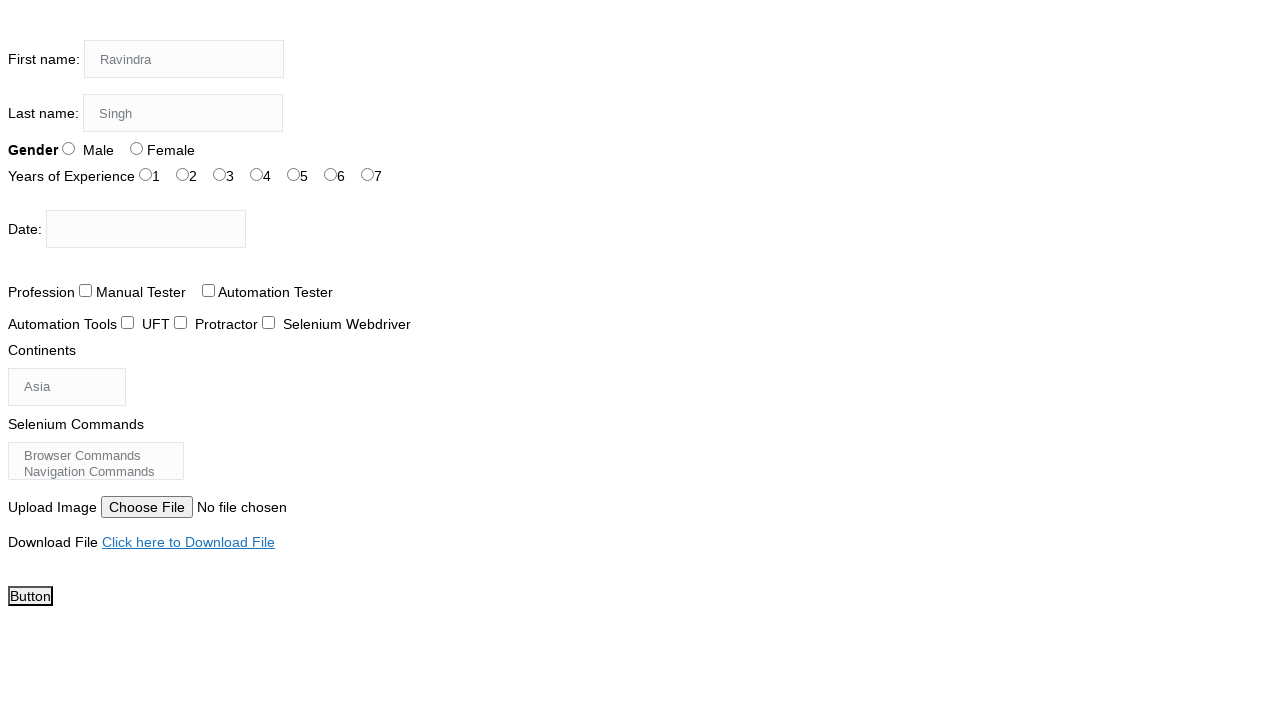

Selected Male gender option at (68, 148) on #sex-0
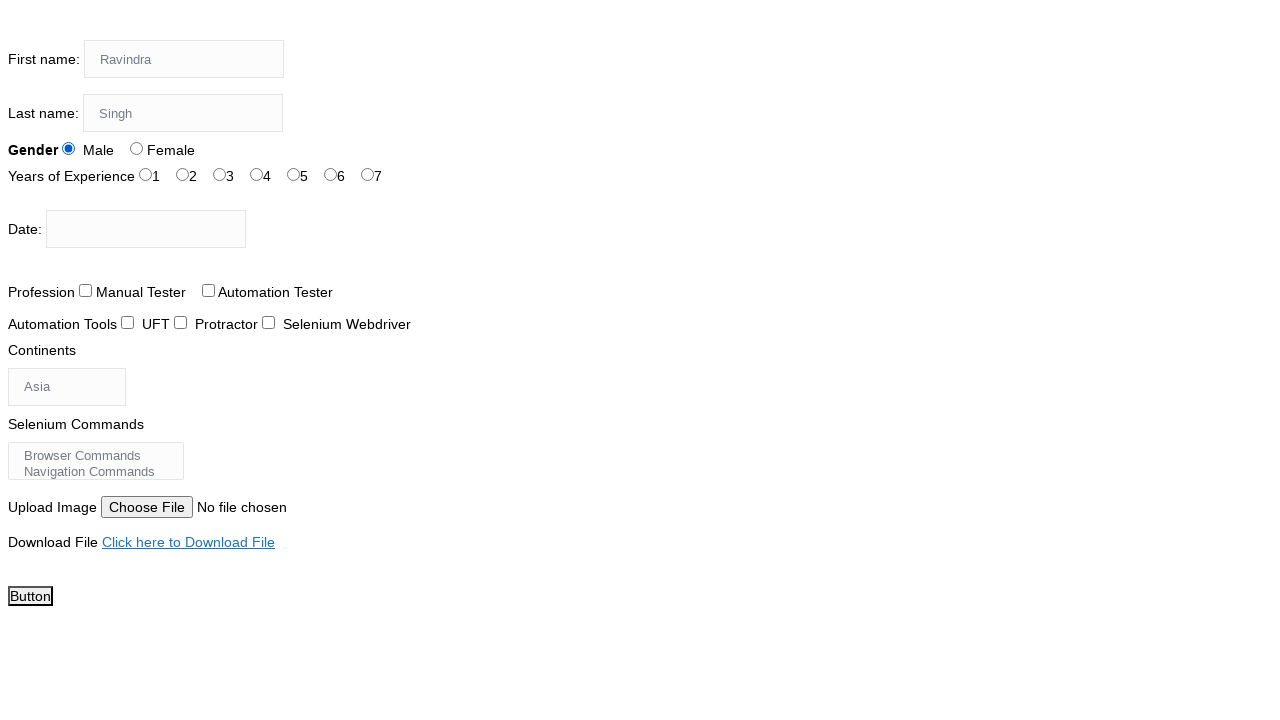

Selected 3-5 years experience option at (256, 174) on #exp-3
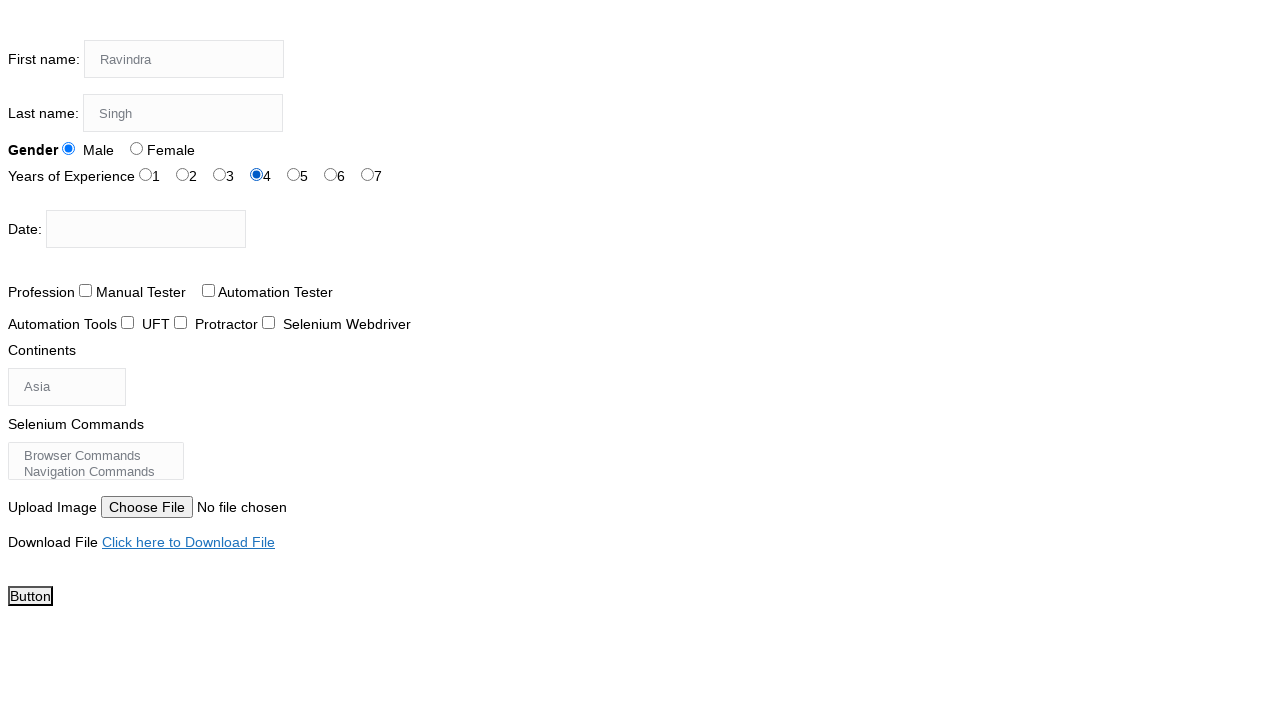

Filled date field with '25/Dec/2024' on #datepicker
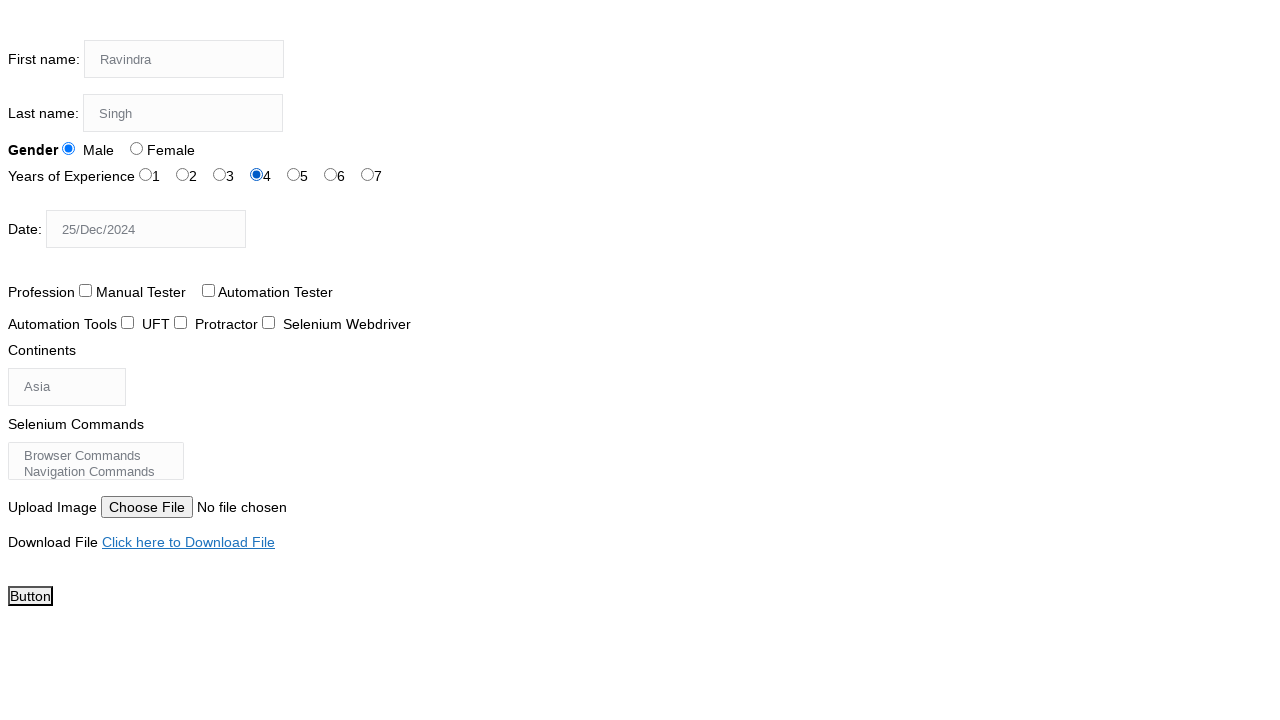

Selected Automation Tester profession at (208, 290) on #profession-1
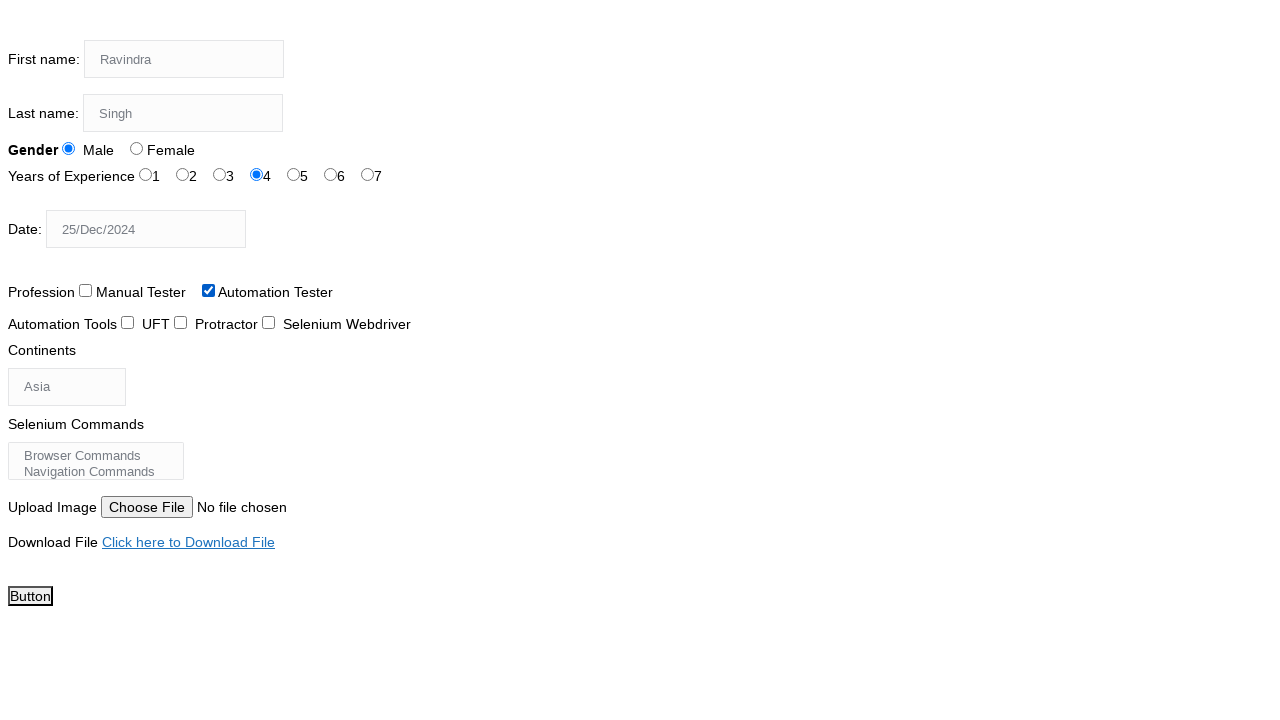

Selected Selenium WebDriver as automation tool at (268, 322) on #tool-2
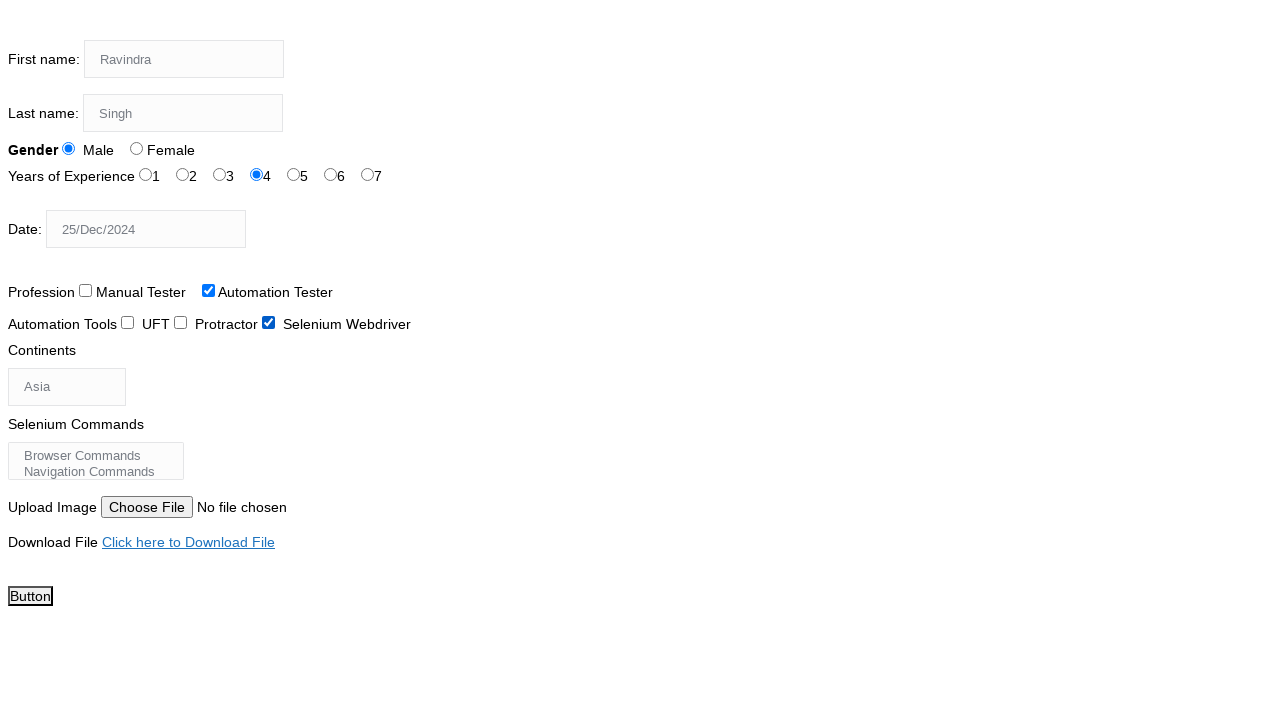

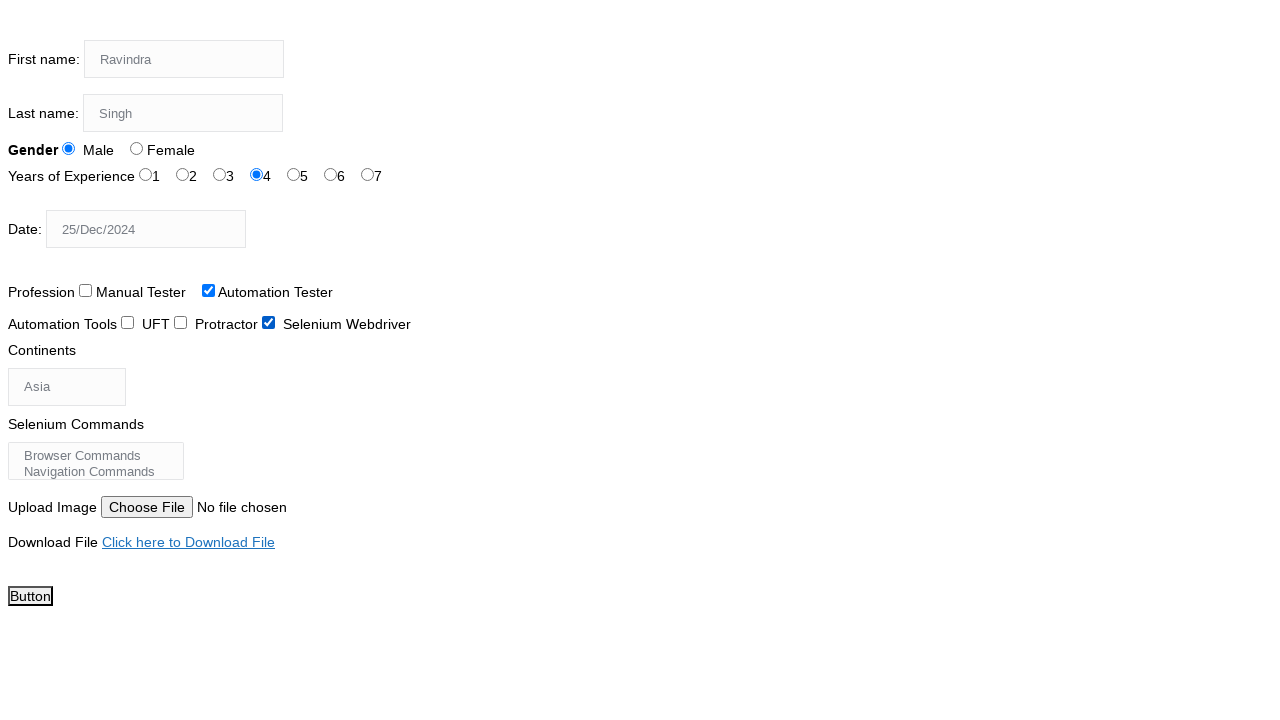